Tests scrolling operations on the AJIO website by scrolling down, up, left, and right using JavaScript executor

Starting URL: https://www.ajio.com

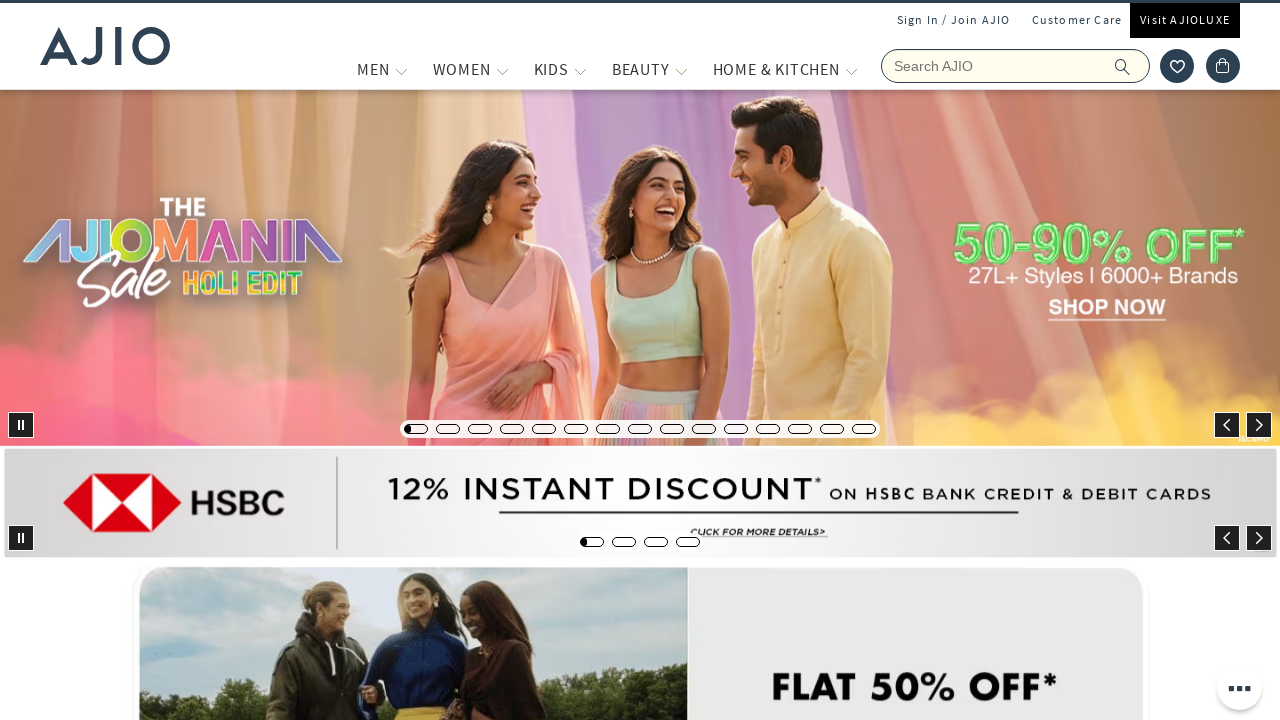

Scrolled down by 4500 pixels on AJIO website
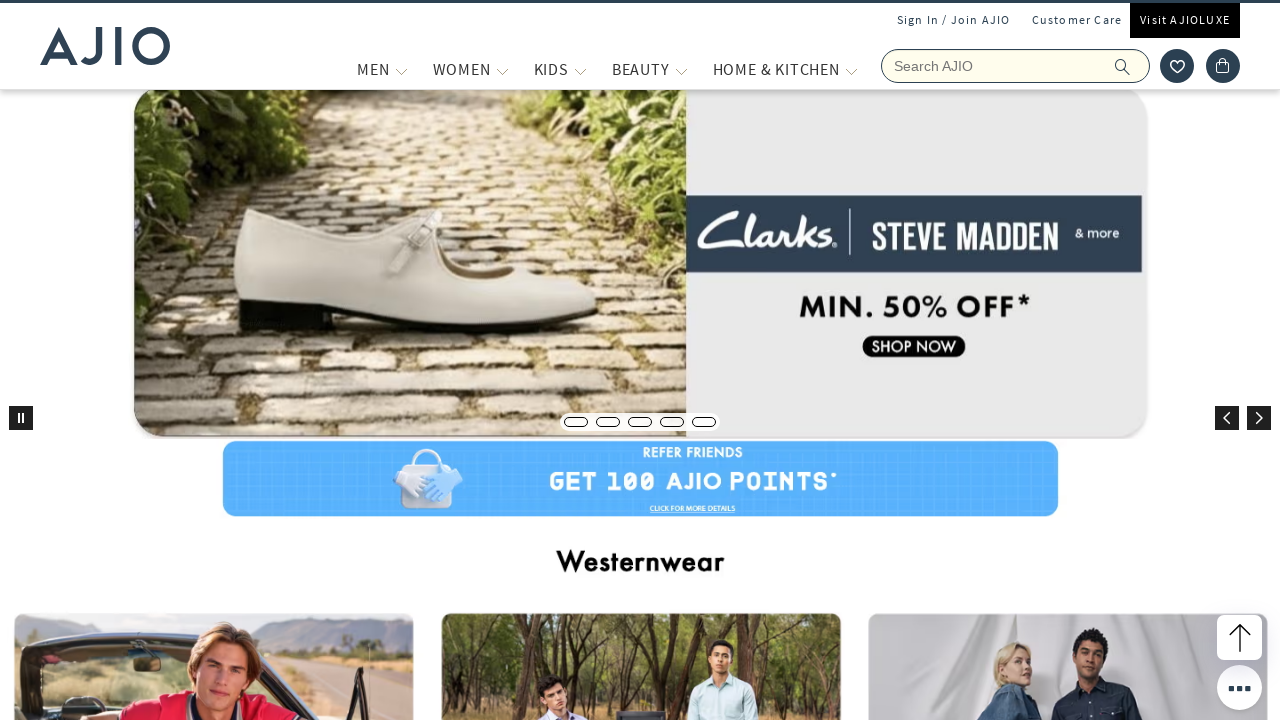

Waited 3 seconds after scrolling down
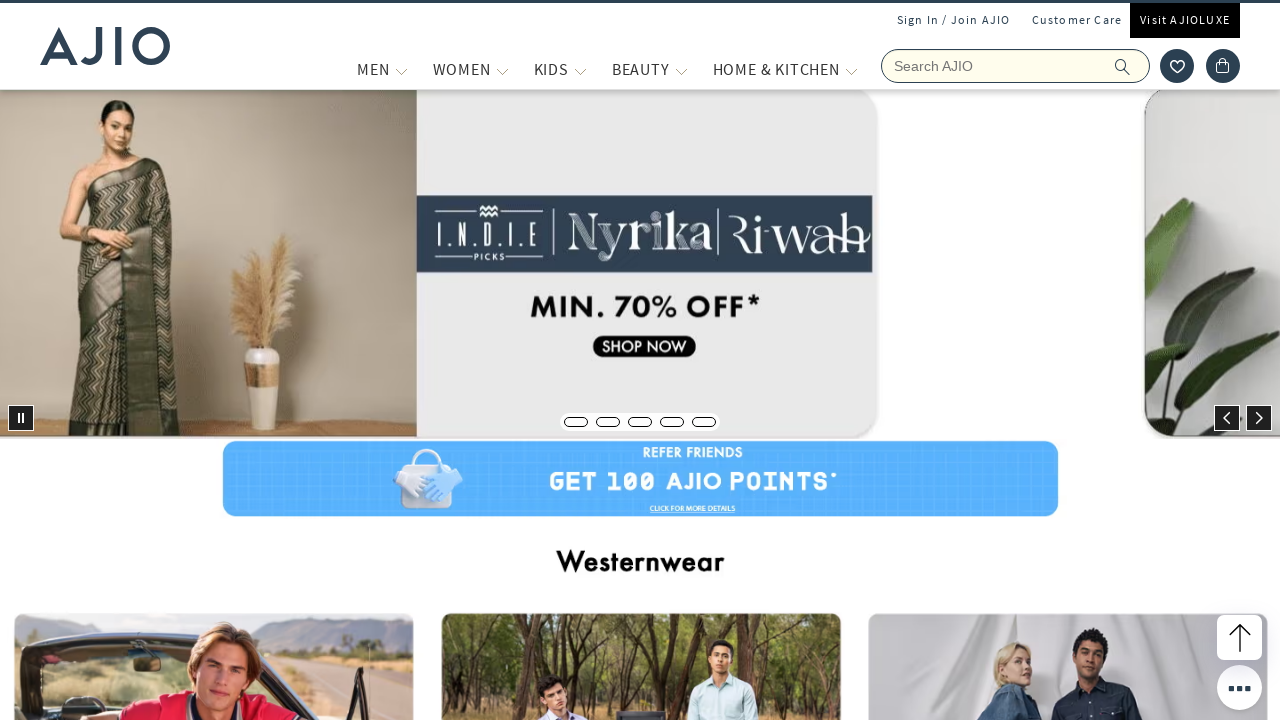

Scrolled up by 4500 pixels back to top
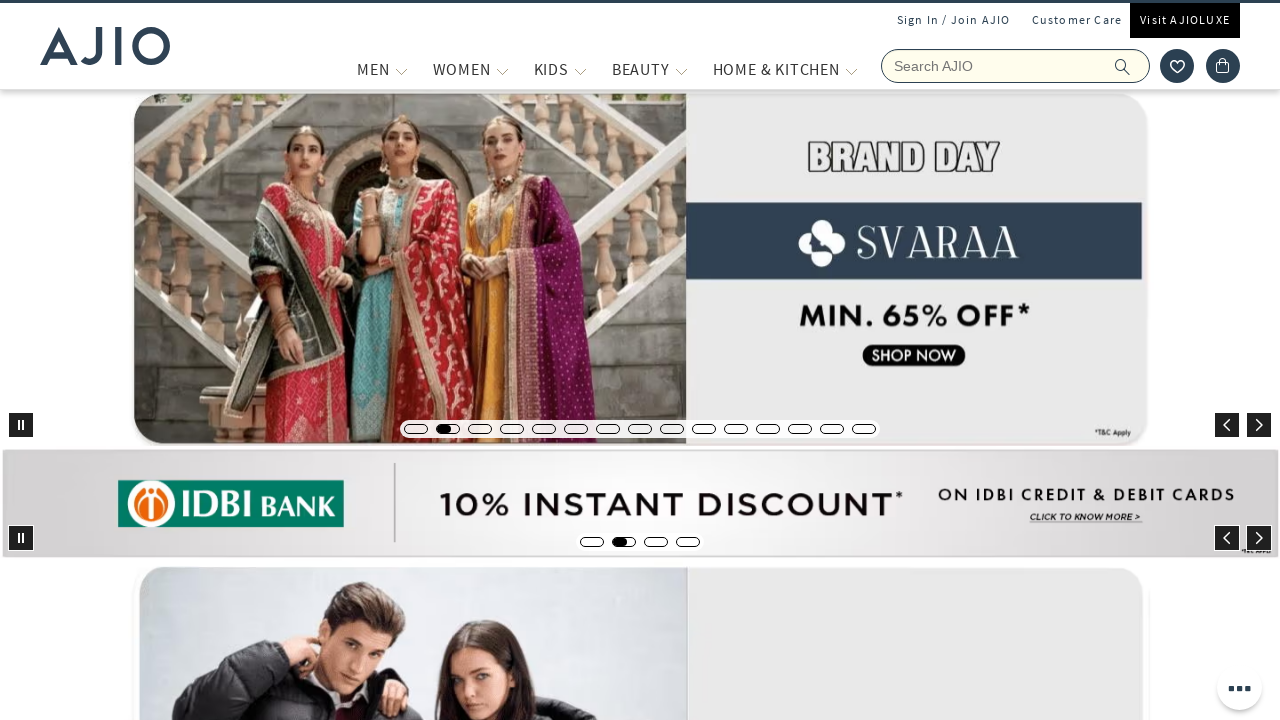

Waited 3 seconds after scrolling up
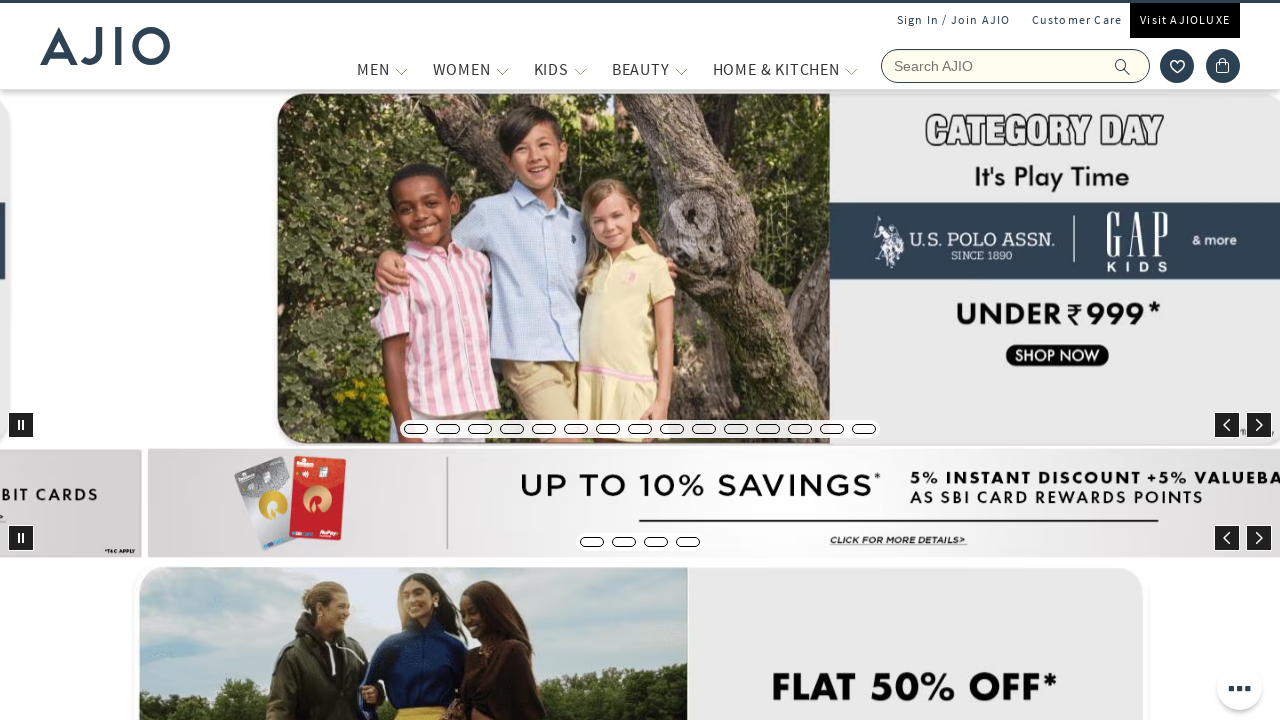

Scrolled left by 10 pixels
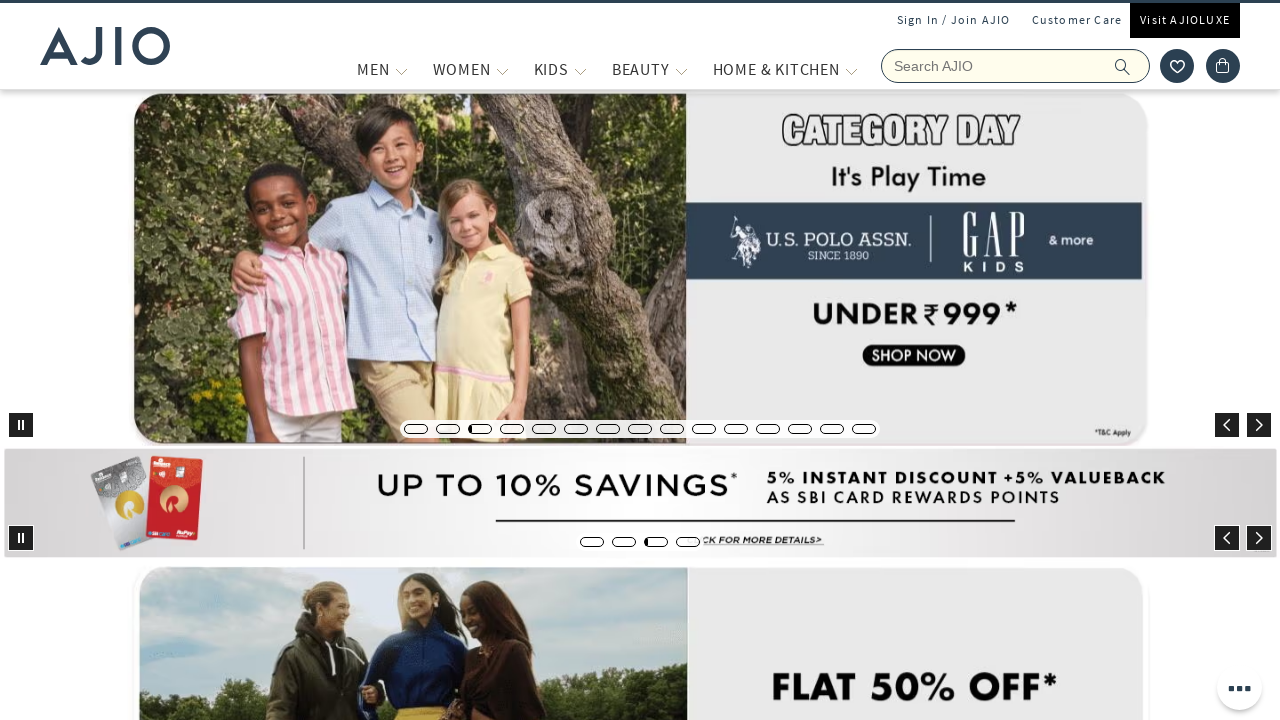

Waited 3 seconds after scrolling left
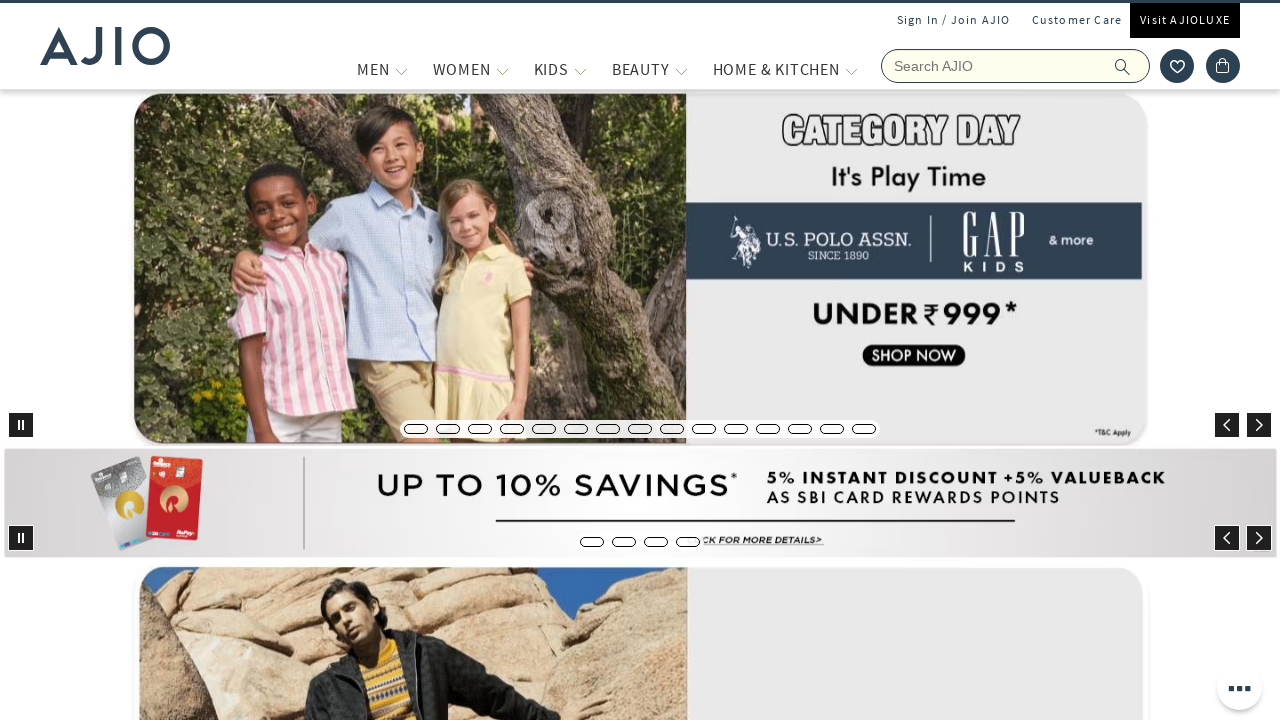

Scrolled right by 10 pixels
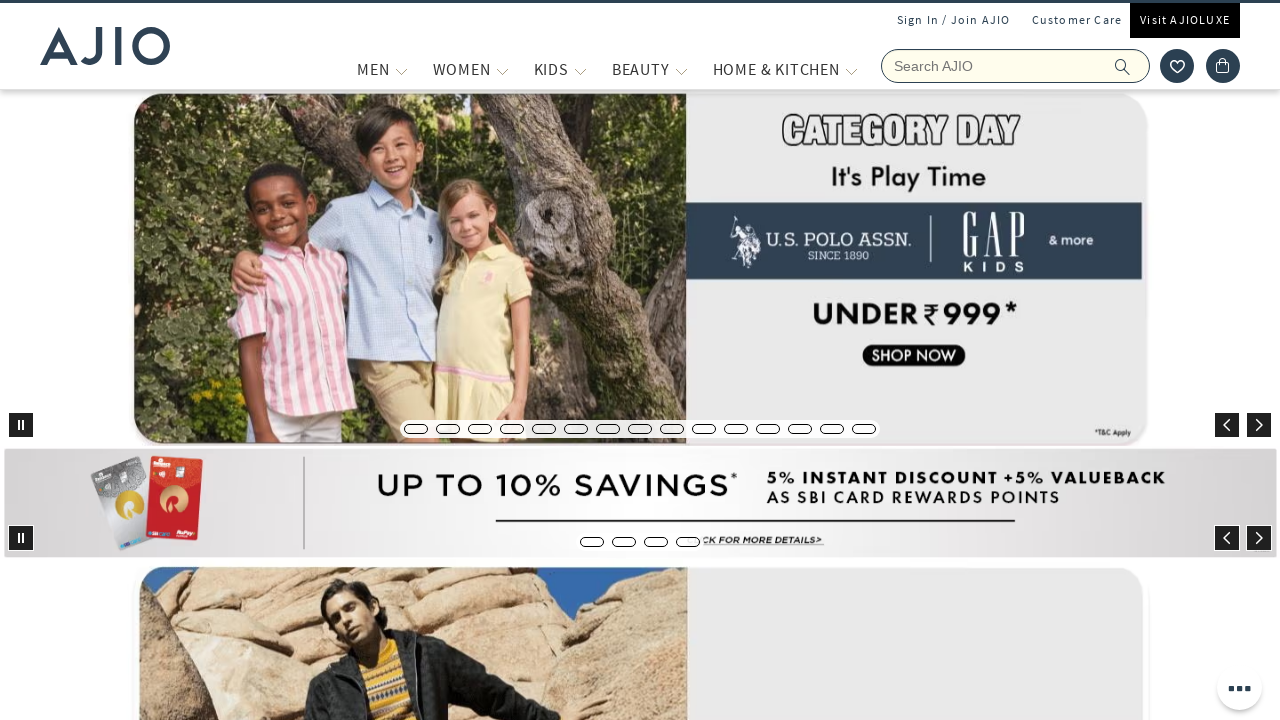

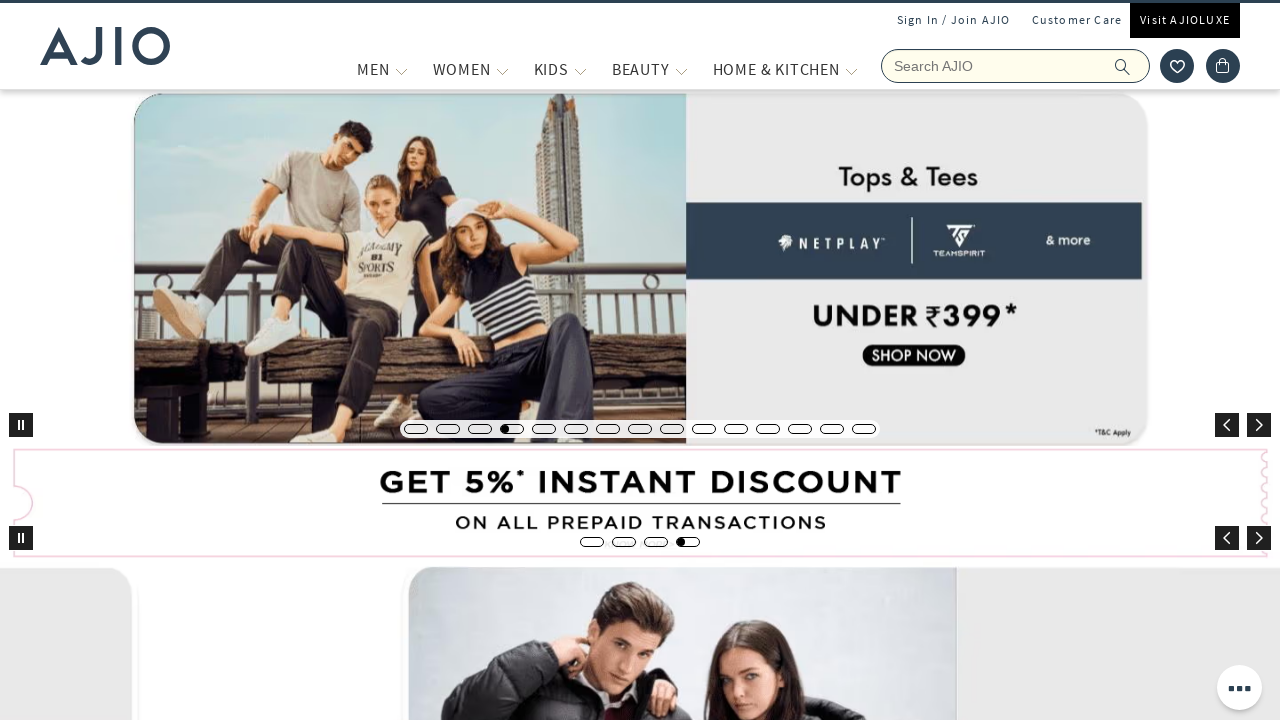